Tests deleting a task by emptying its text while editing in the All filter view

Starting URL: https://todomvc4tasj.herokuapp.com/

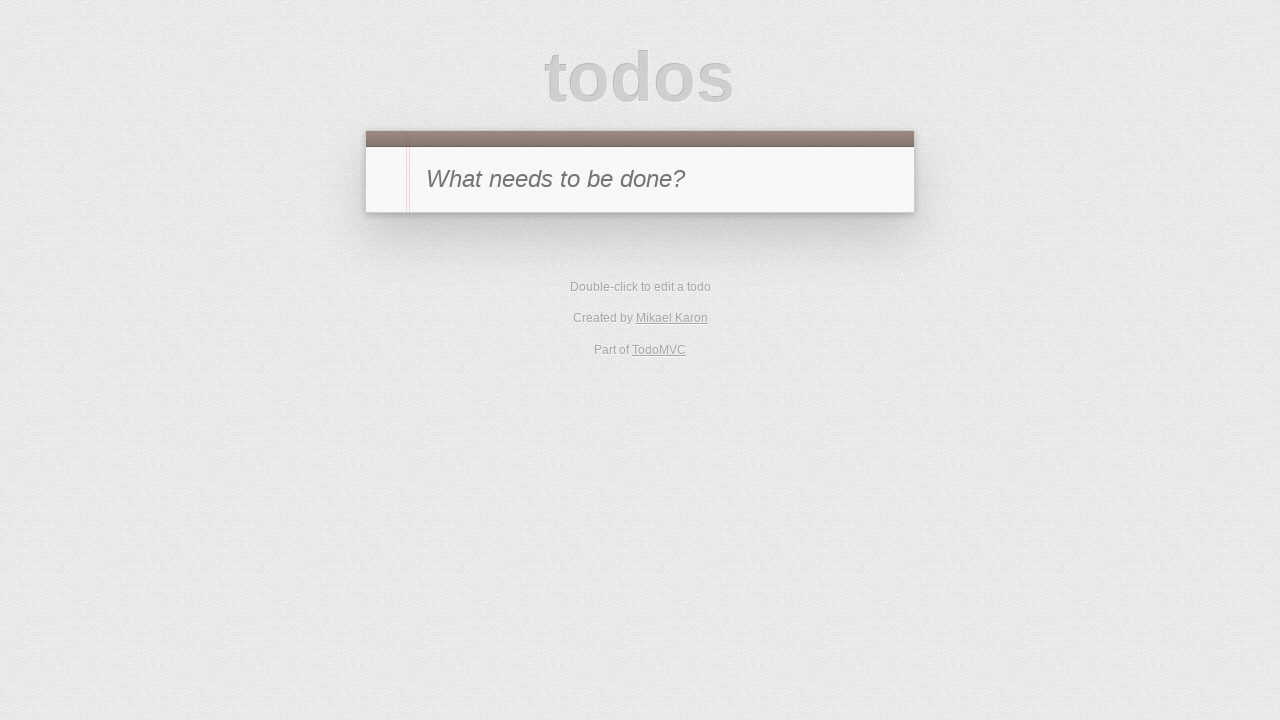

Set localStorage with one active task titled '1'
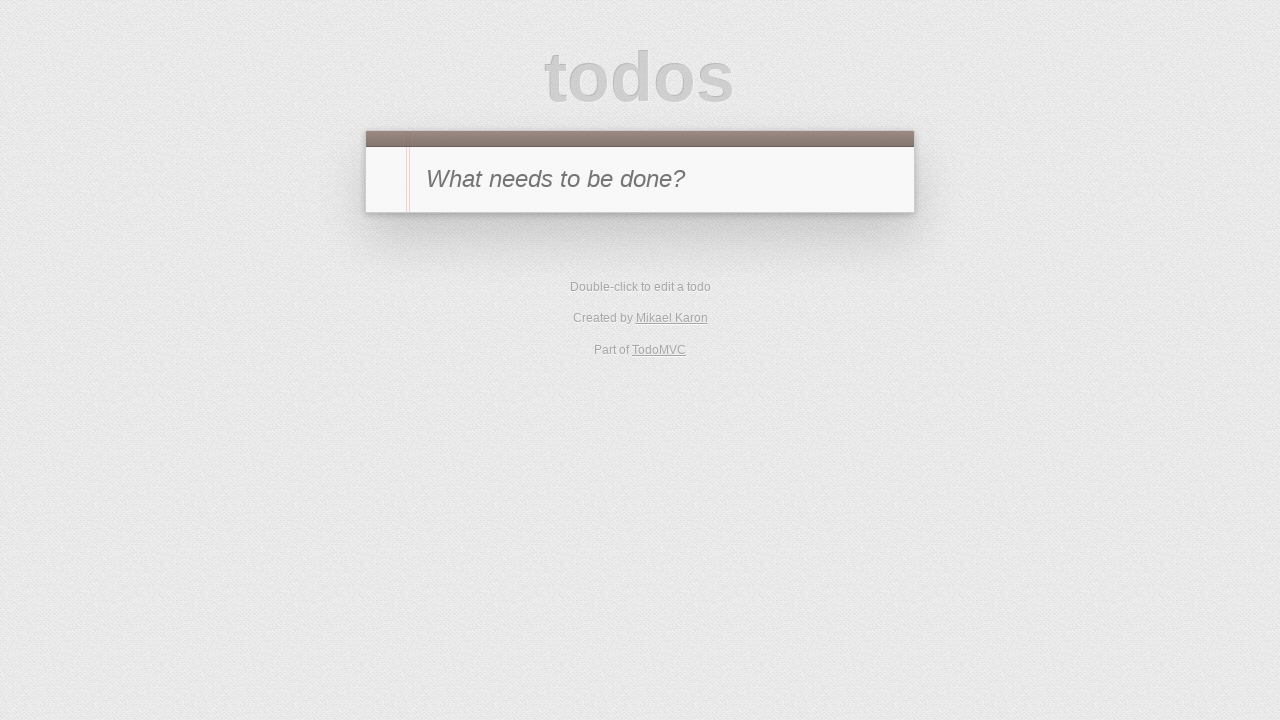

Reloaded page to apply localStorage changes
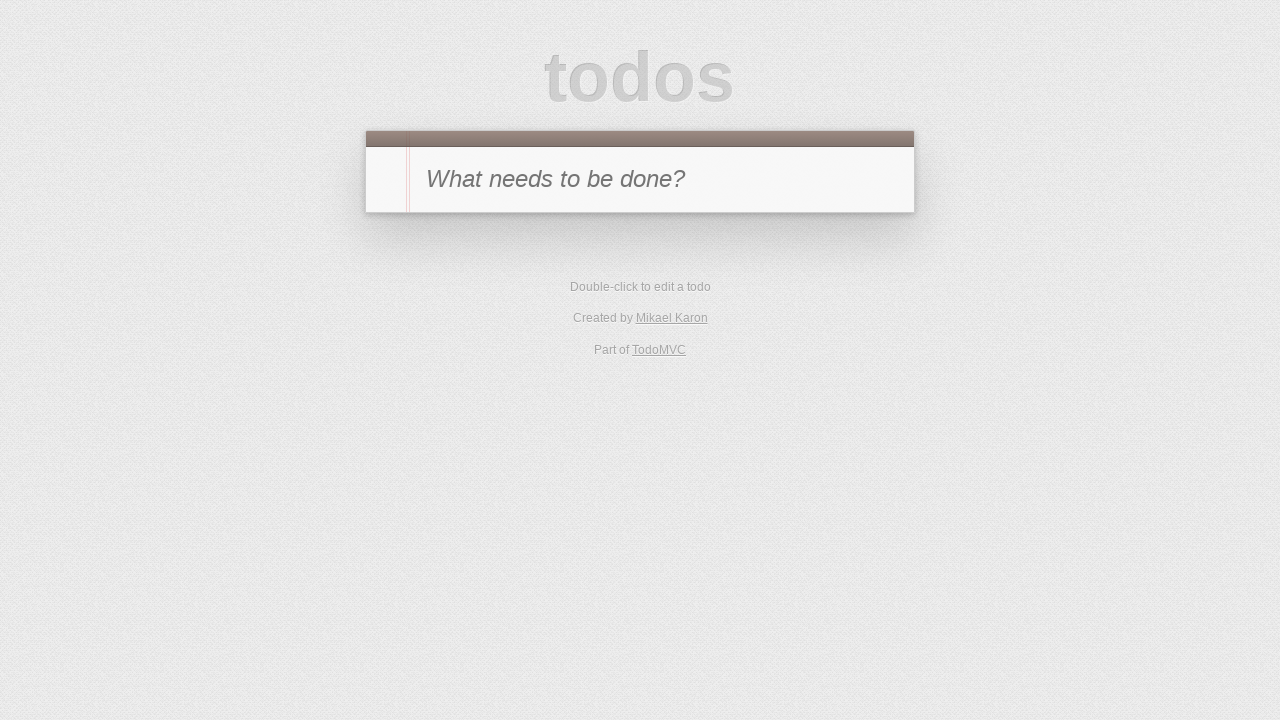

Double-clicked task text to enter edit mode at (662, 242) on text=1
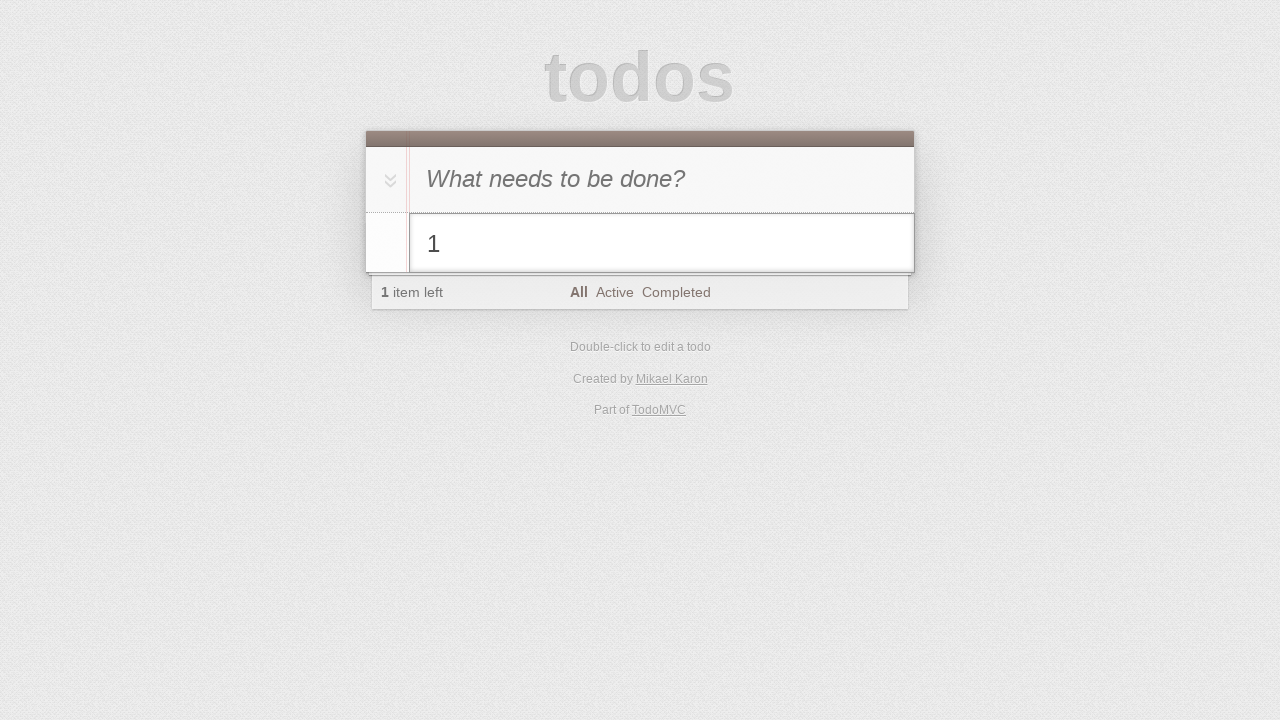

Emptied the edit field by clearing all text on .editing .edit
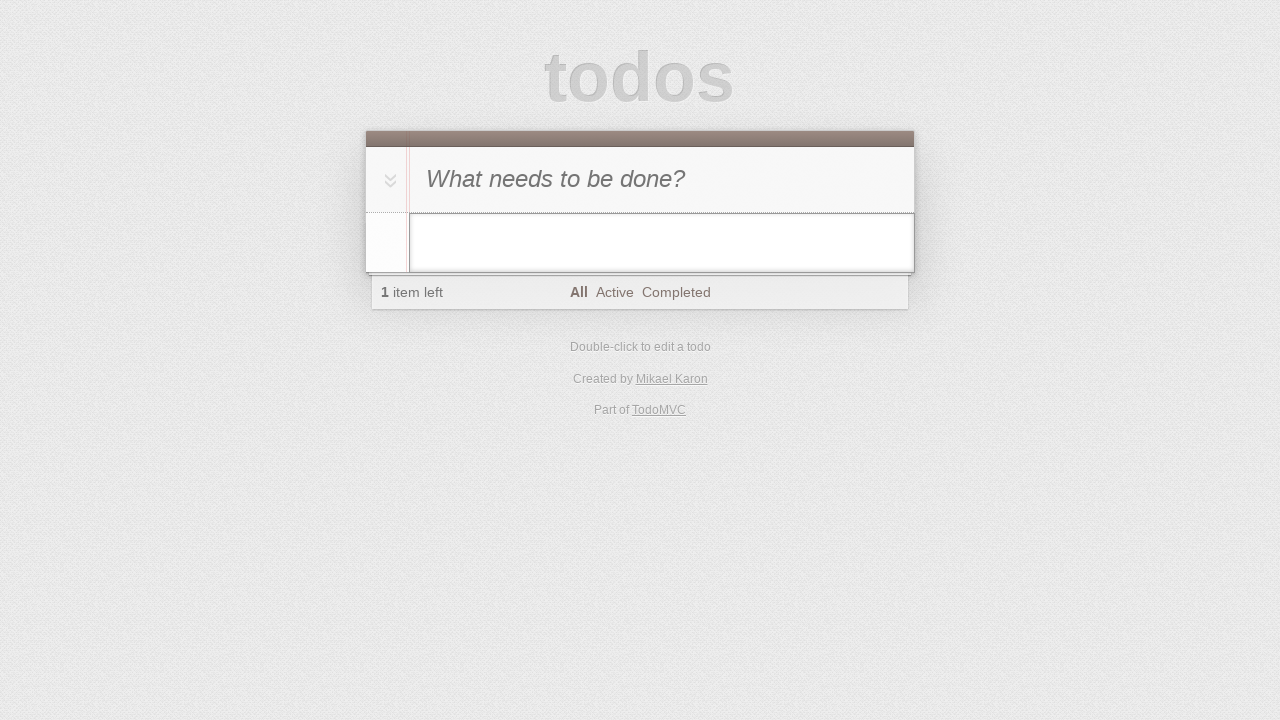

Pressed Enter to confirm deletion of task with empty text on .editing .edit
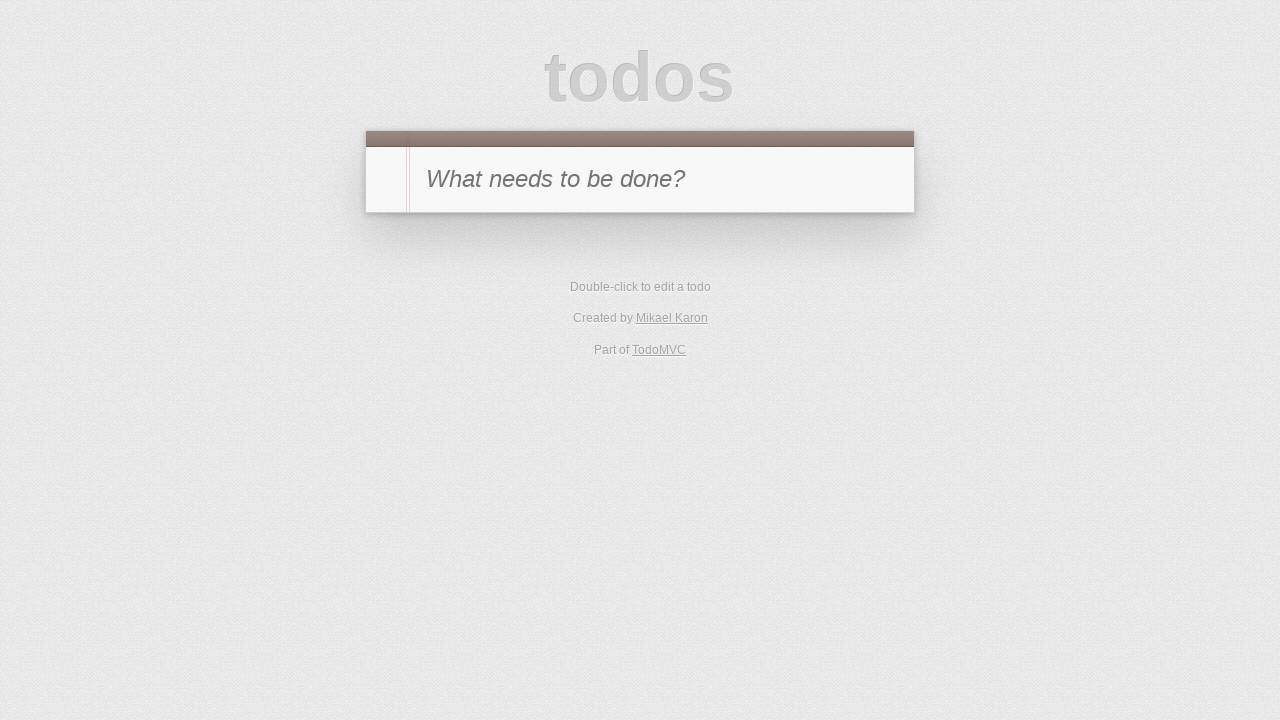

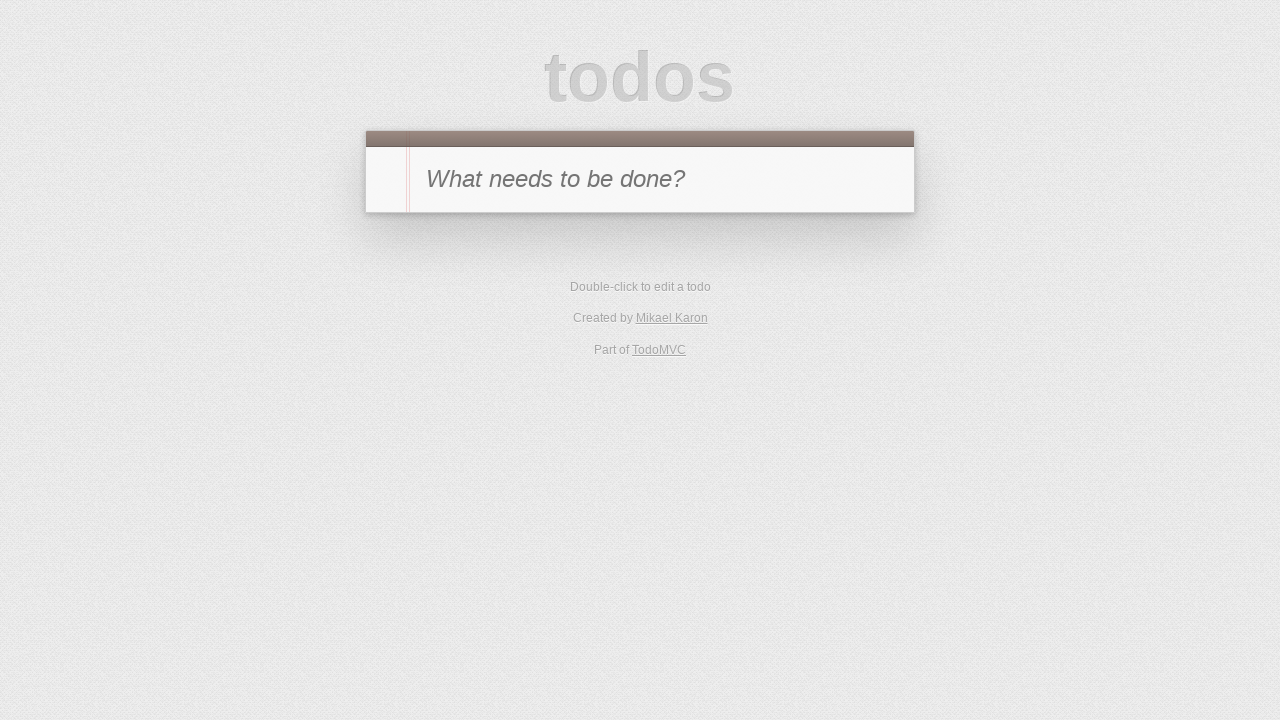